Tests hover functionality by hovering over an avatar element and verifying that the caption/additional information becomes visible.

Starting URL: http://the-internet.herokuapp.com/hovers

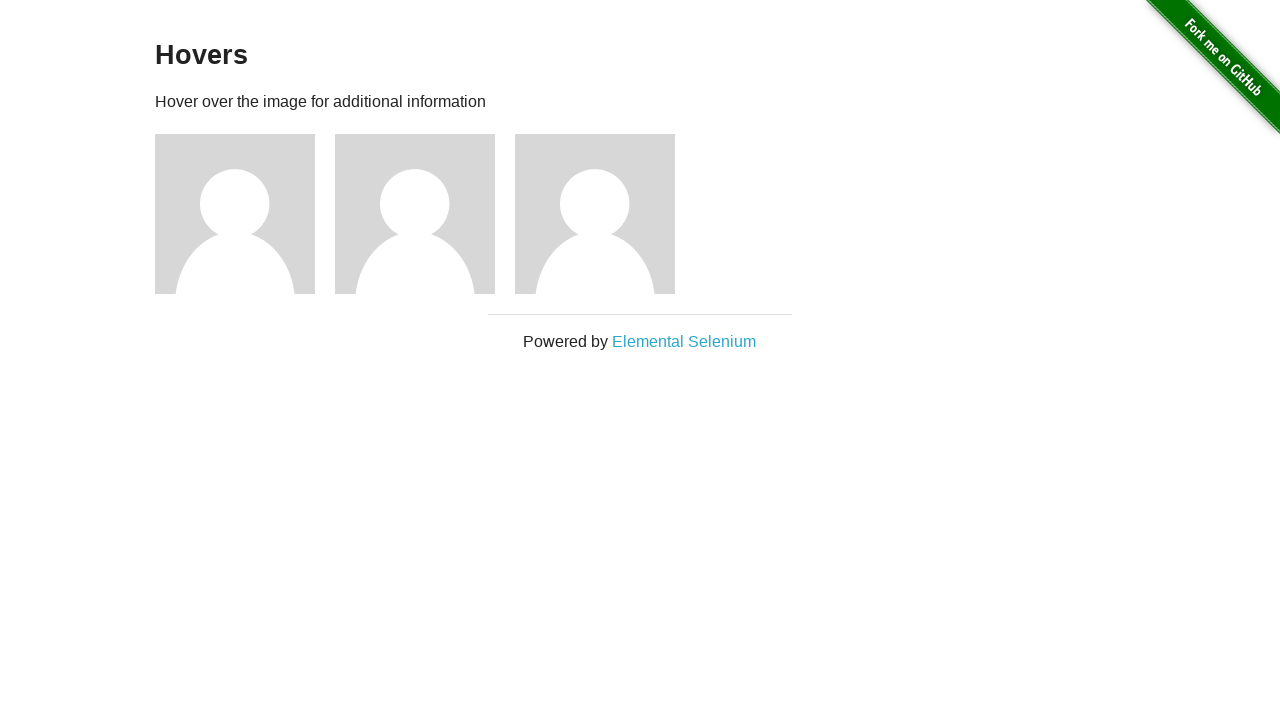

Hovered over the first avatar element at (245, 214) on .figure >> nth=0
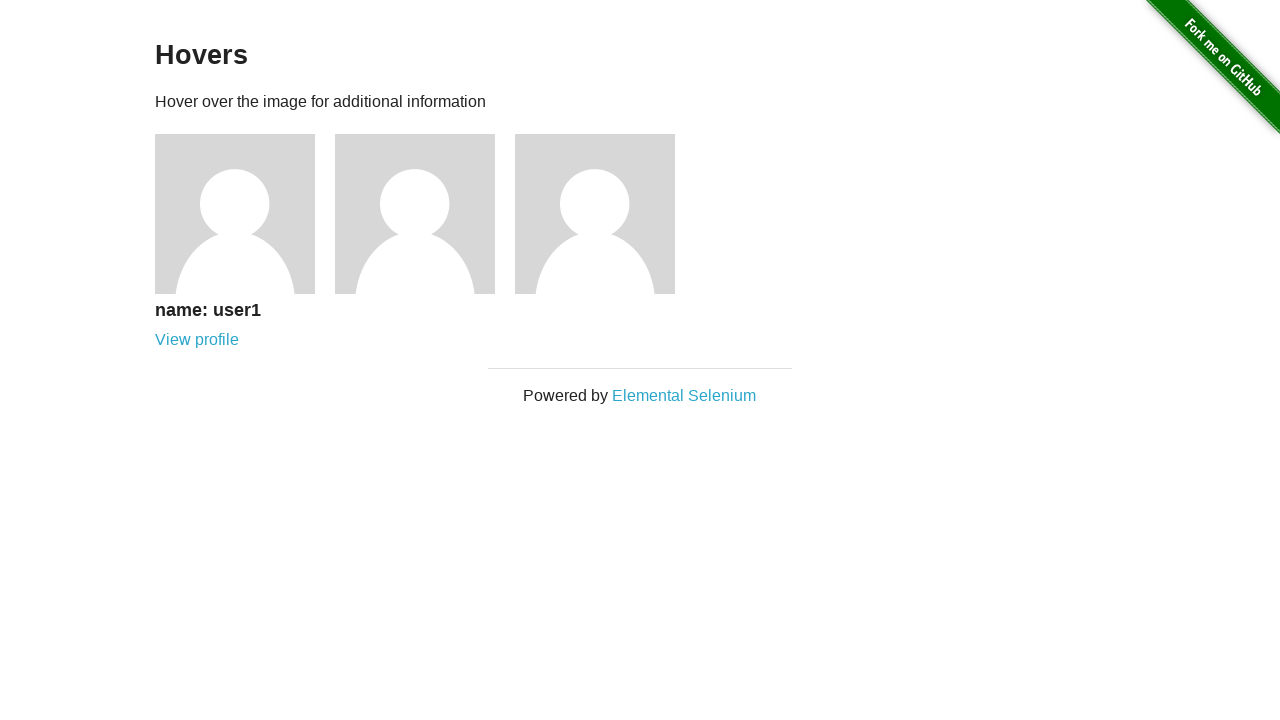

Caption became visible after hovering
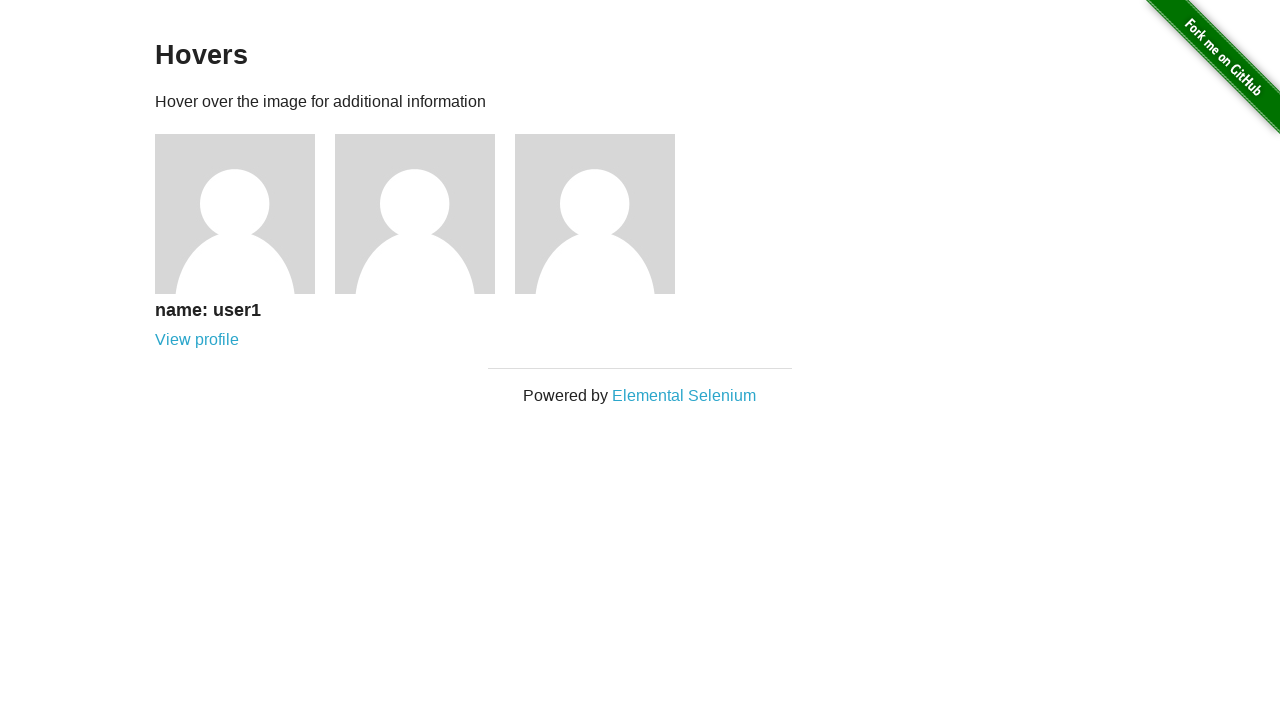

Verified that the figcaption is visible
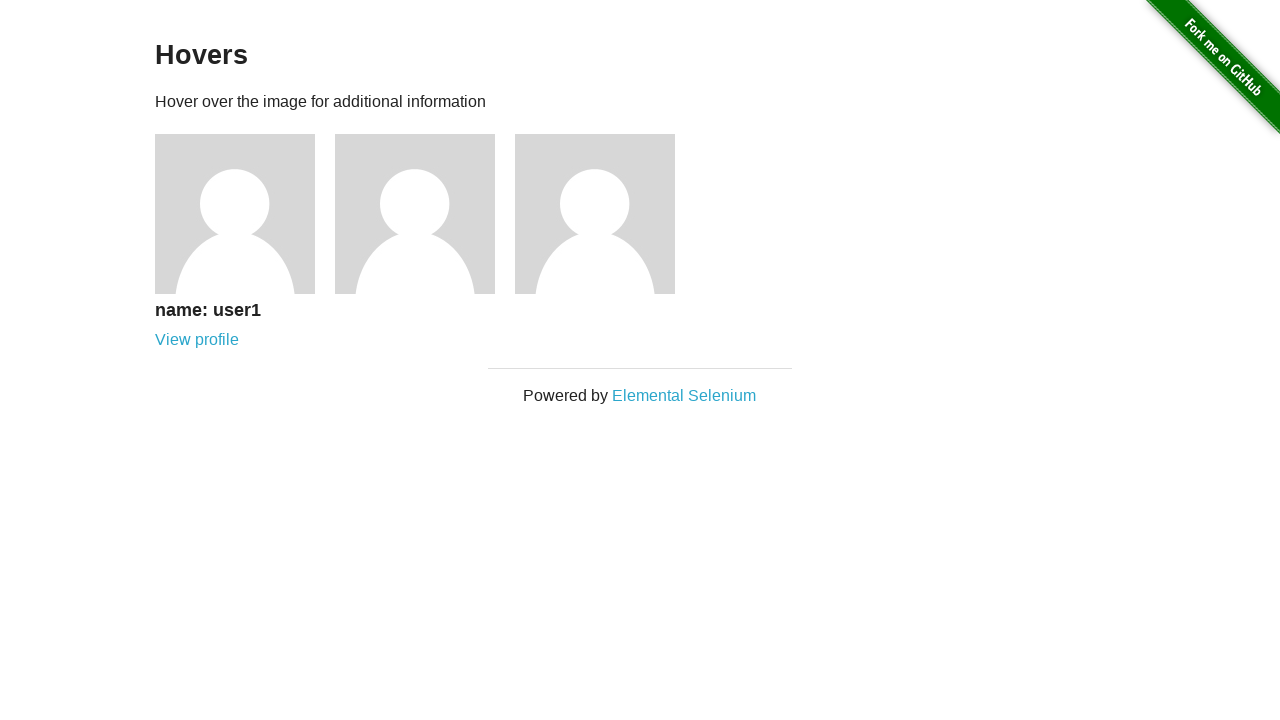

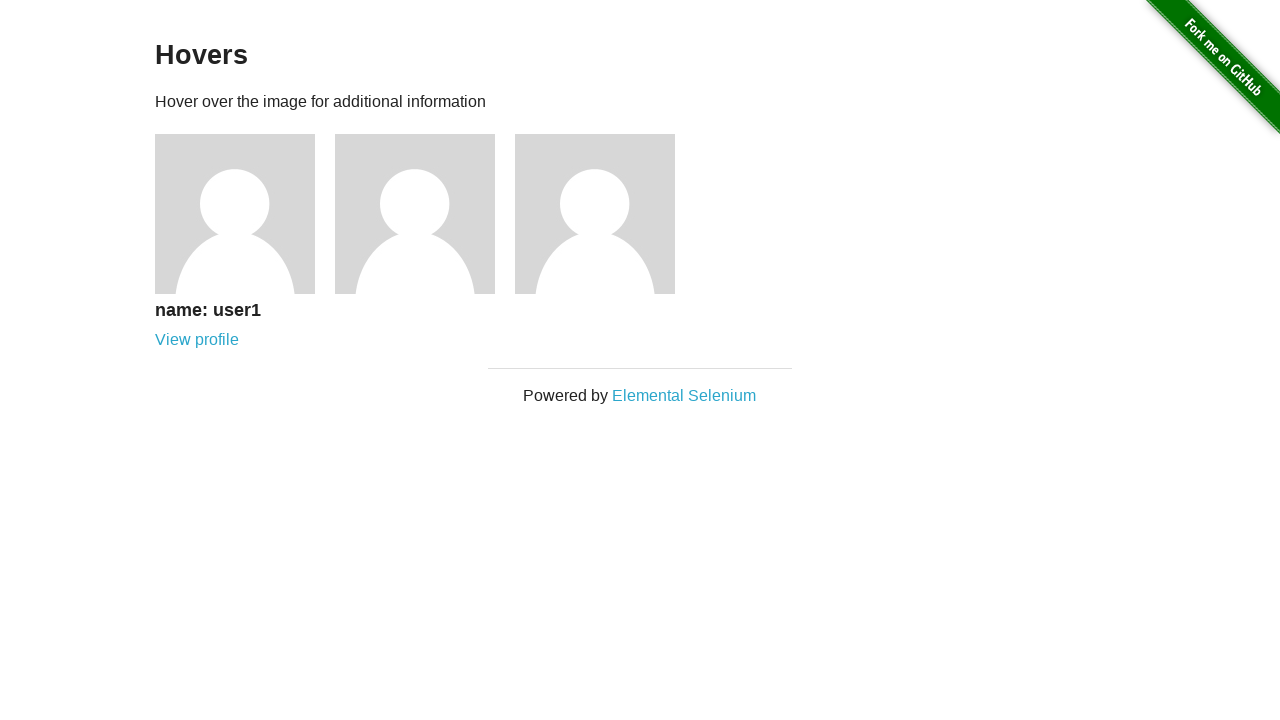